Tests search functionality by entering a query that returns no results and verifying the "No results" message is displayed

Starting URL: https://playwright.dev

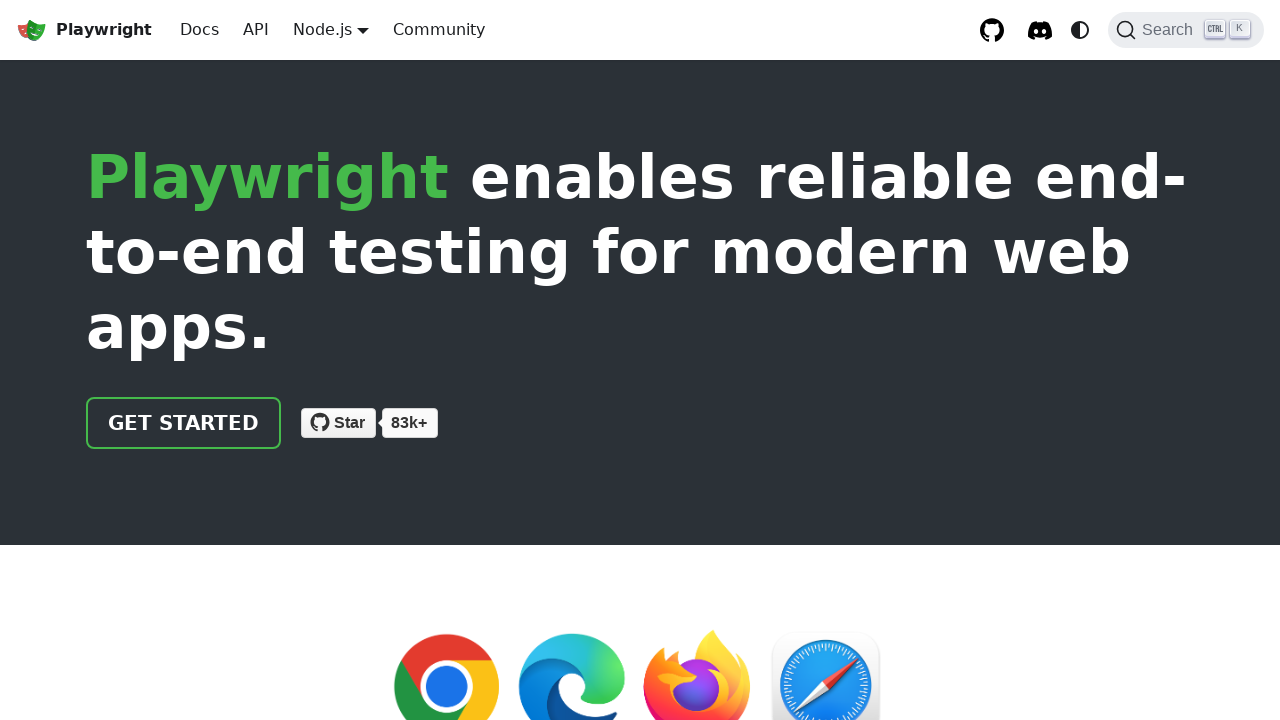

Clicked the DocSearch button to open search modal at (1186, 30) on .DocSearch-Button
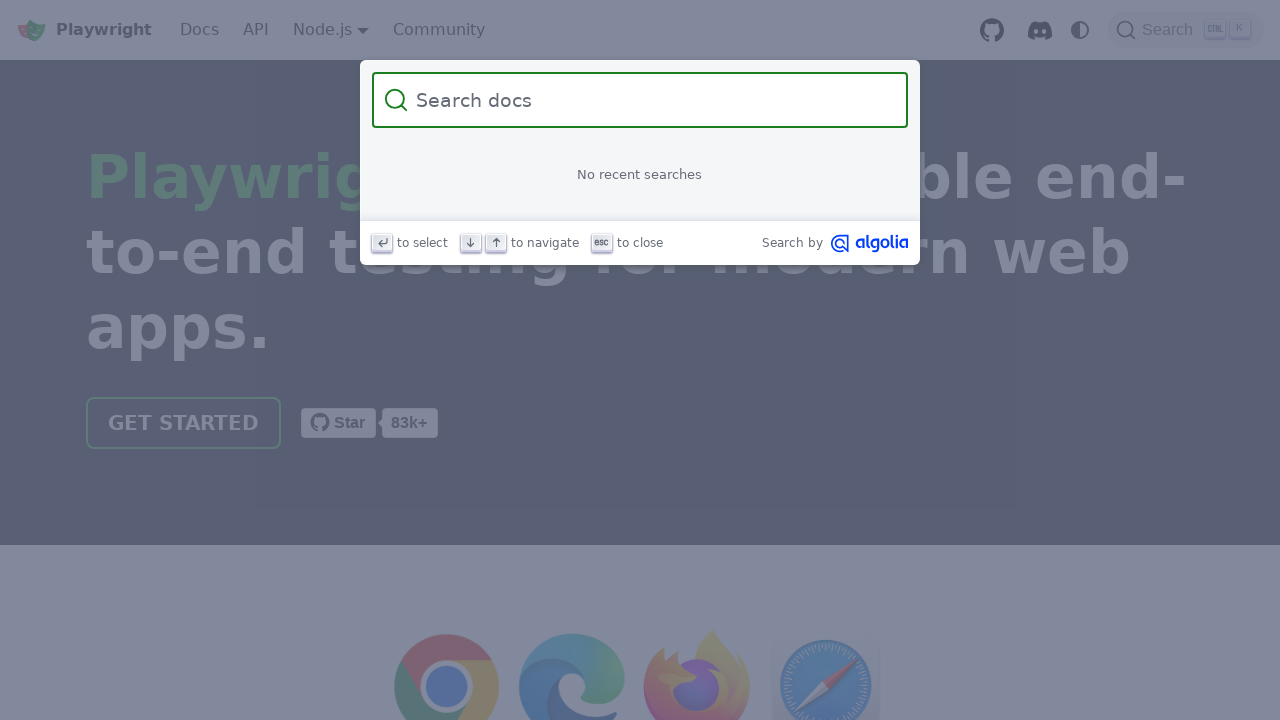

Clicked on the search input field at (652, 100) on internal:attr=[placeholder="Search docs"i]
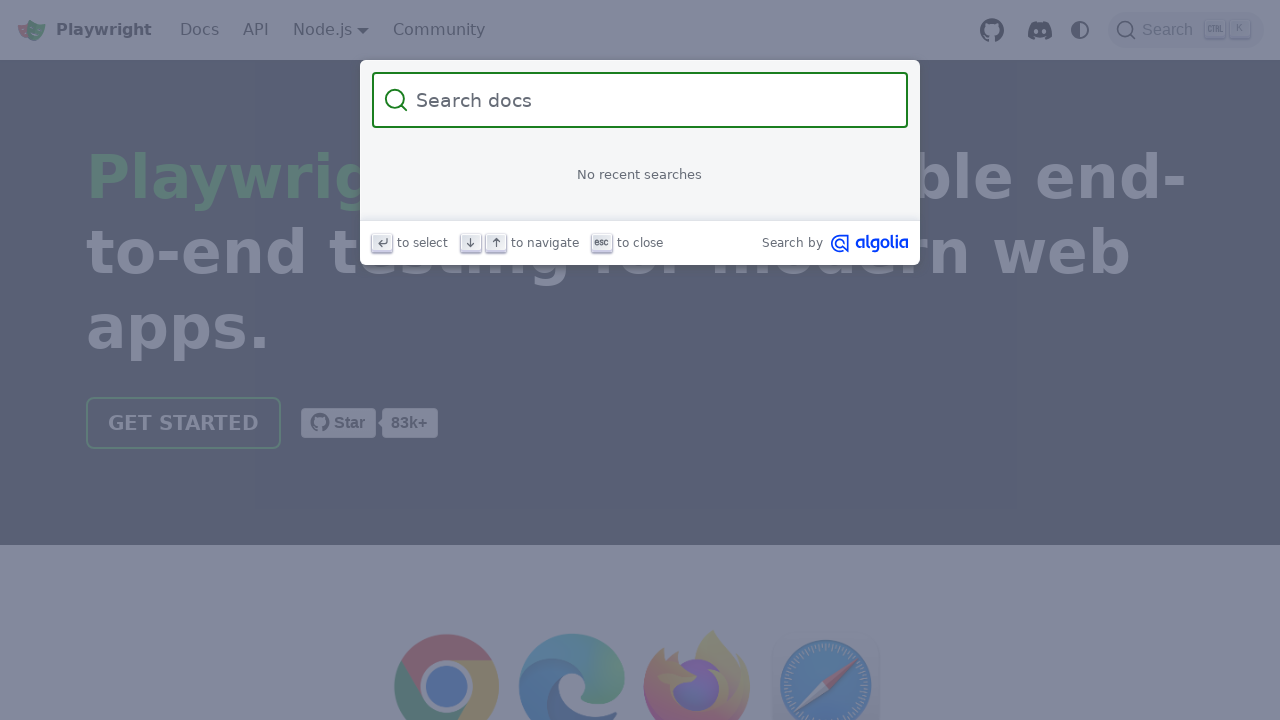

Filled search field with 'hascontent' (a term with no results) on internal:attr=[placeholder="Search docs"i]
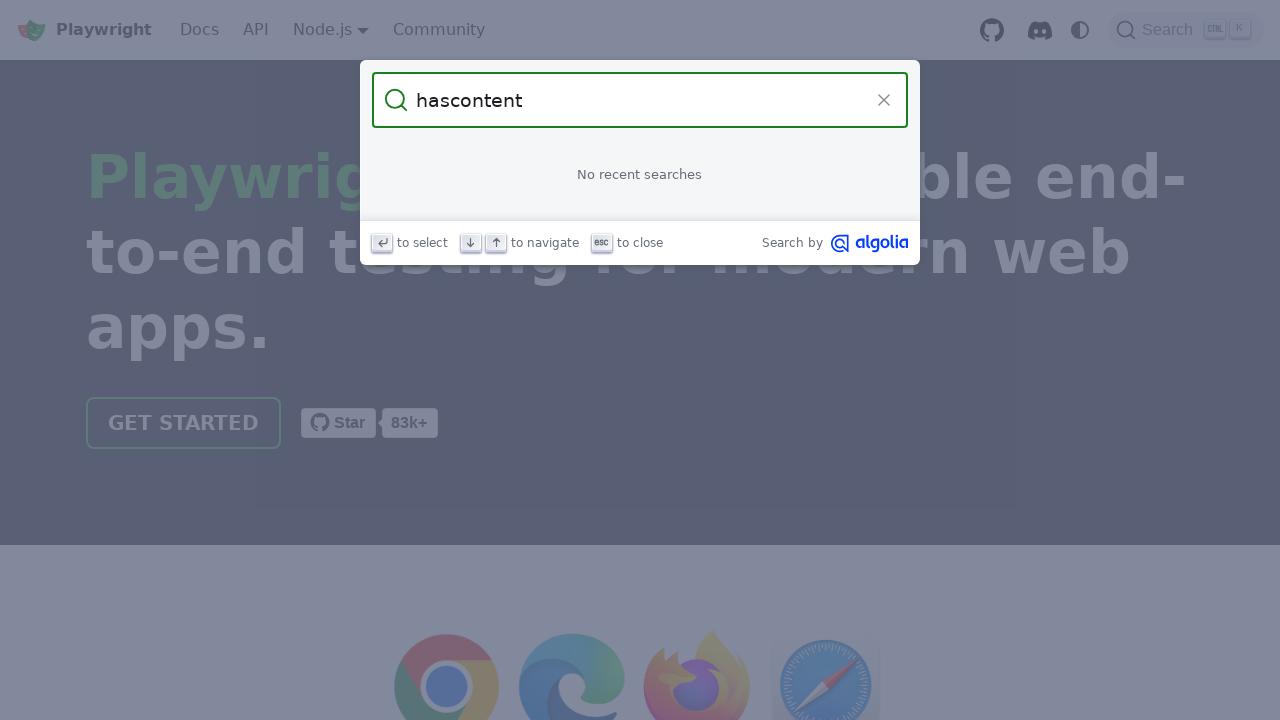

Verified 'No results' message is displayed
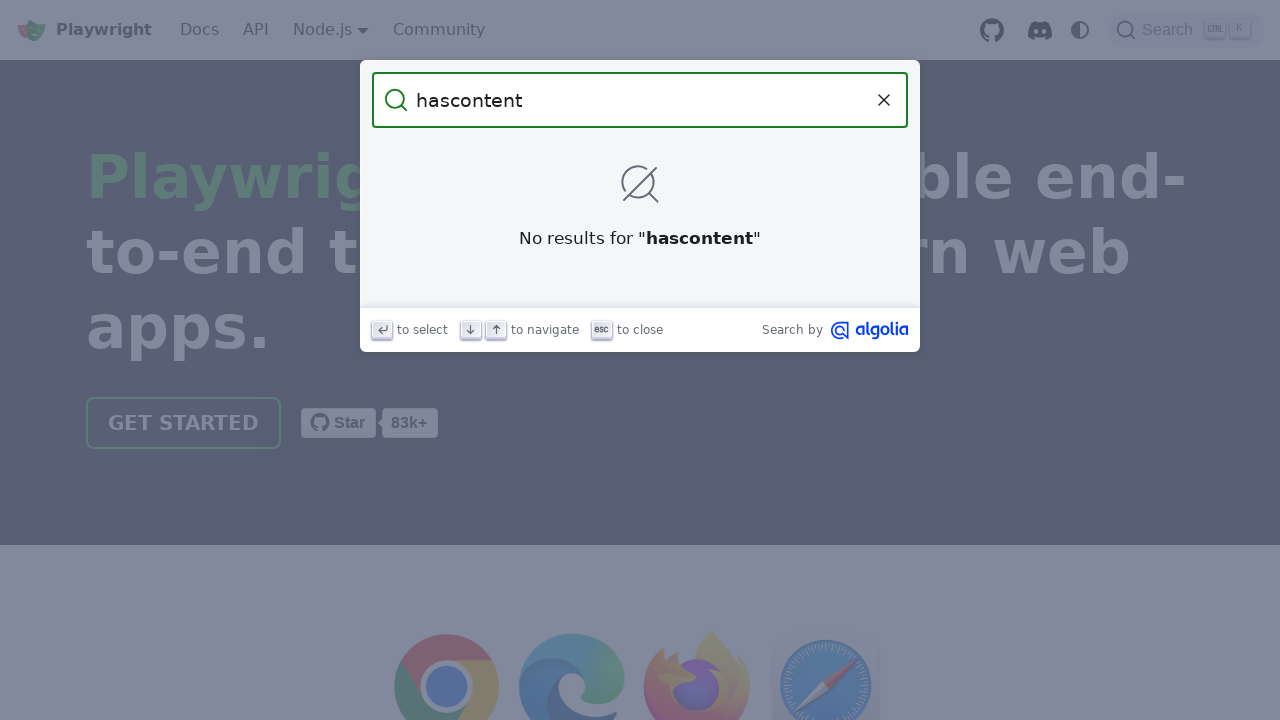

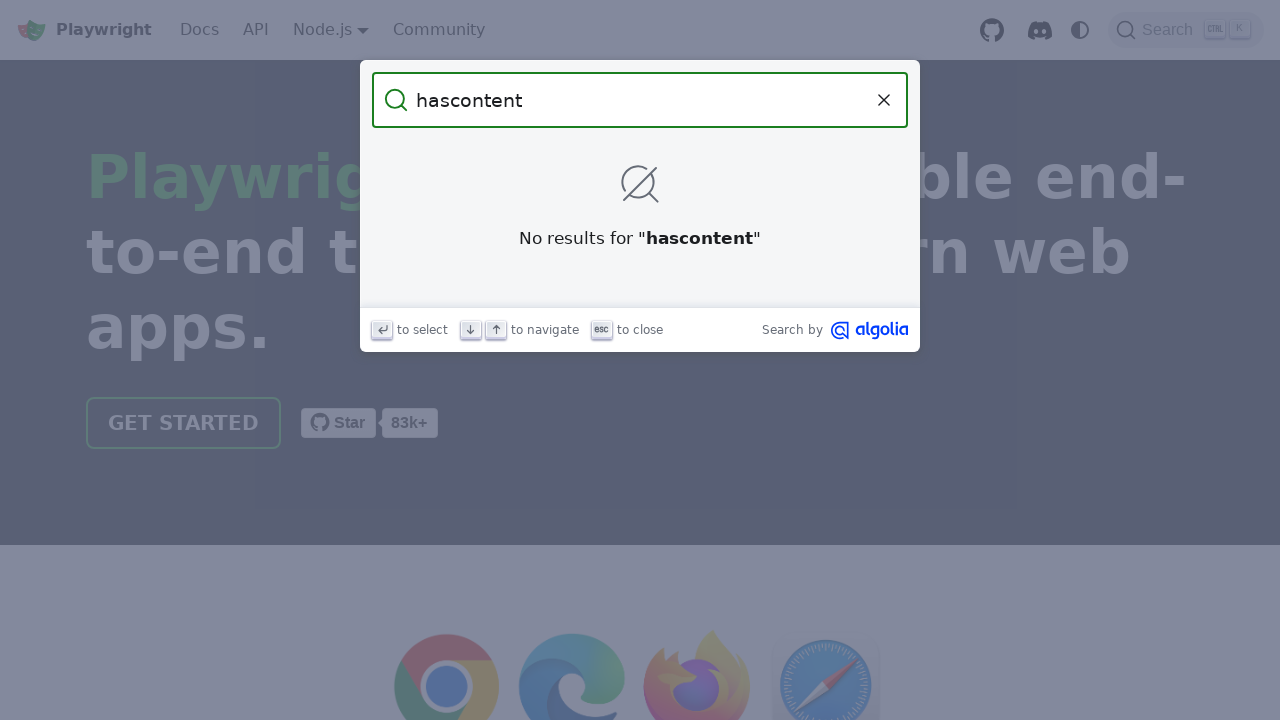